Tests dynamic loading by clicking Start and waiting for the loading indicator to disappear before verifying "Hello World!" text.

Starting URL: https://the-internet.herokuapp.com/dynamic_loading/1

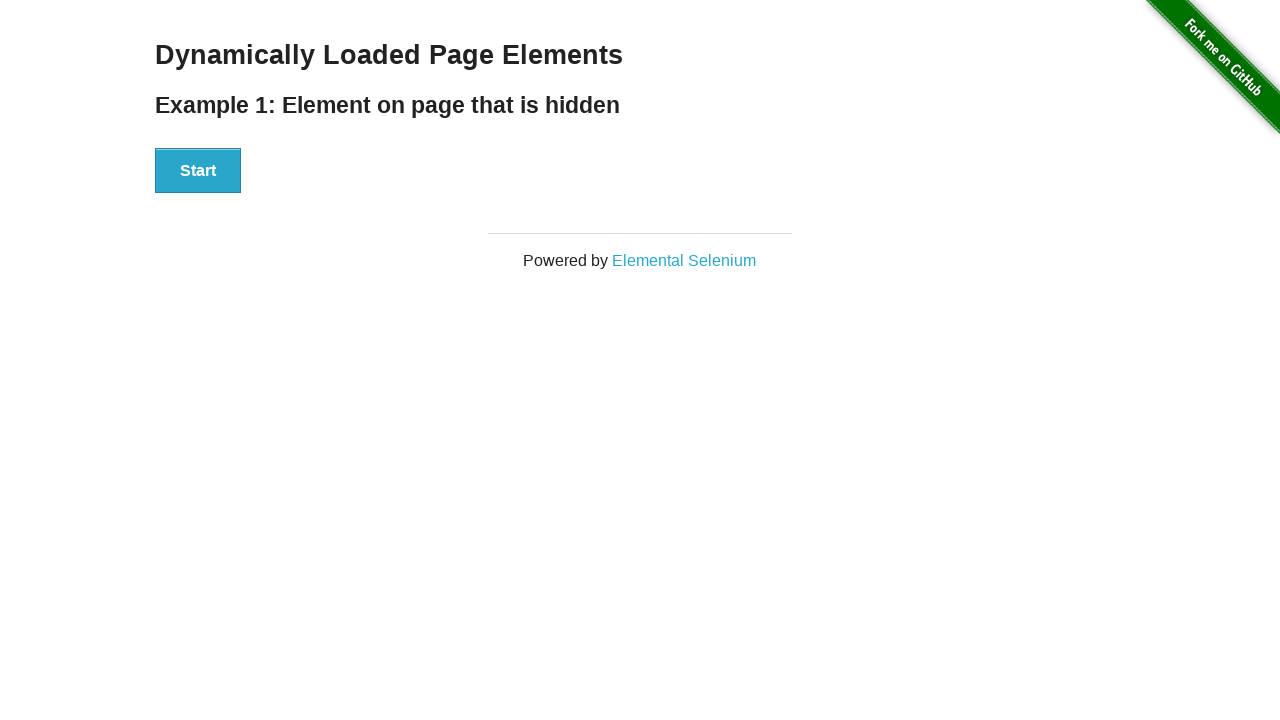

Clicked Start button to initiate dynamic loading at (198, 171) on xpath=//button
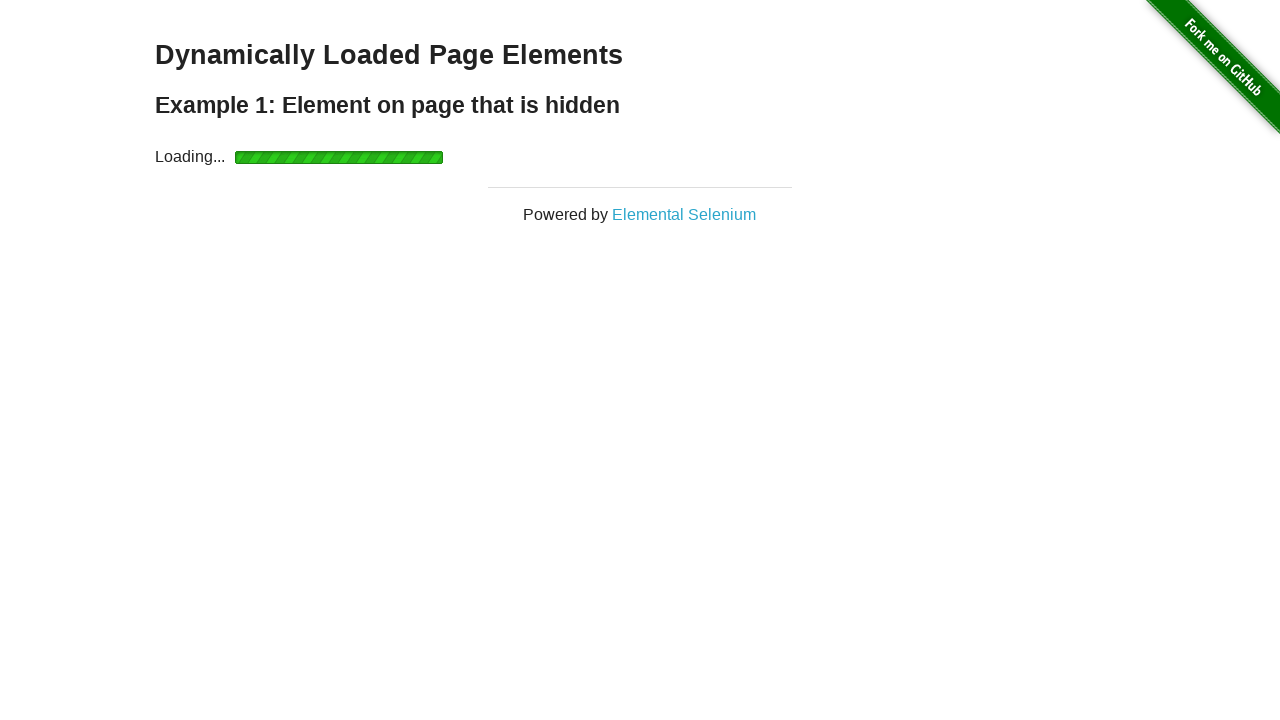

Loading indicator disappeared
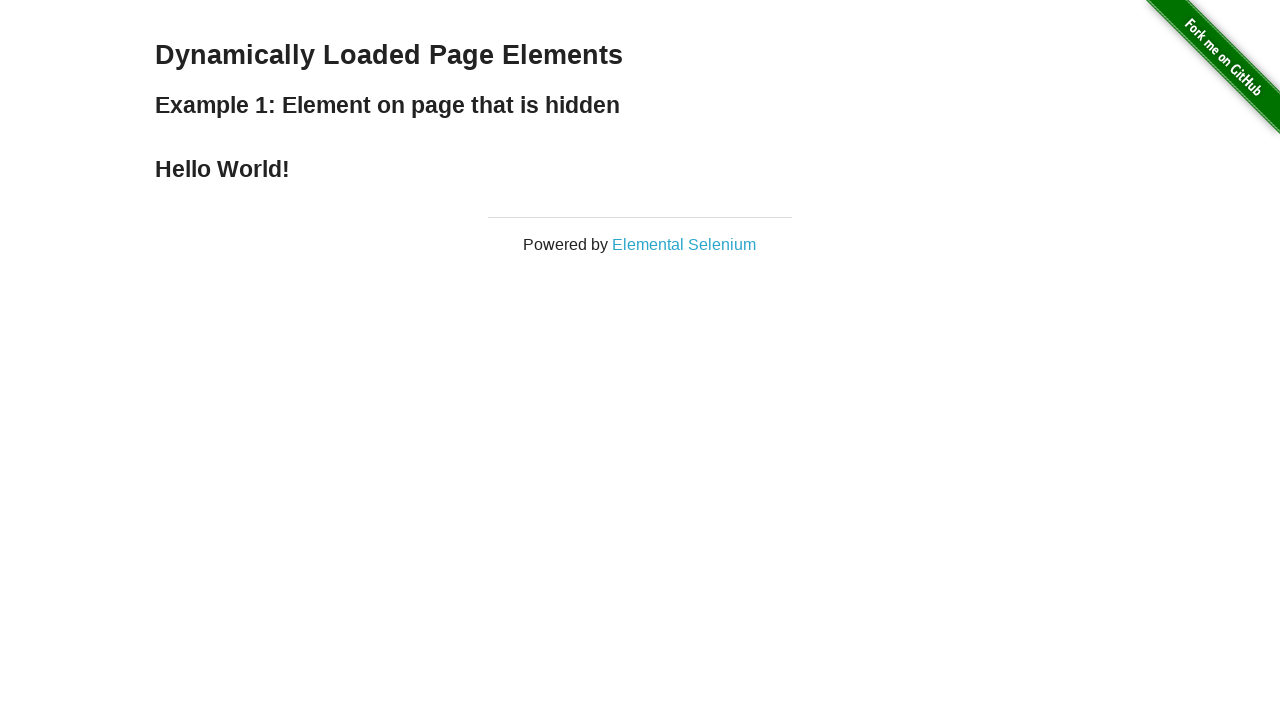

Located the h4 element containing result text
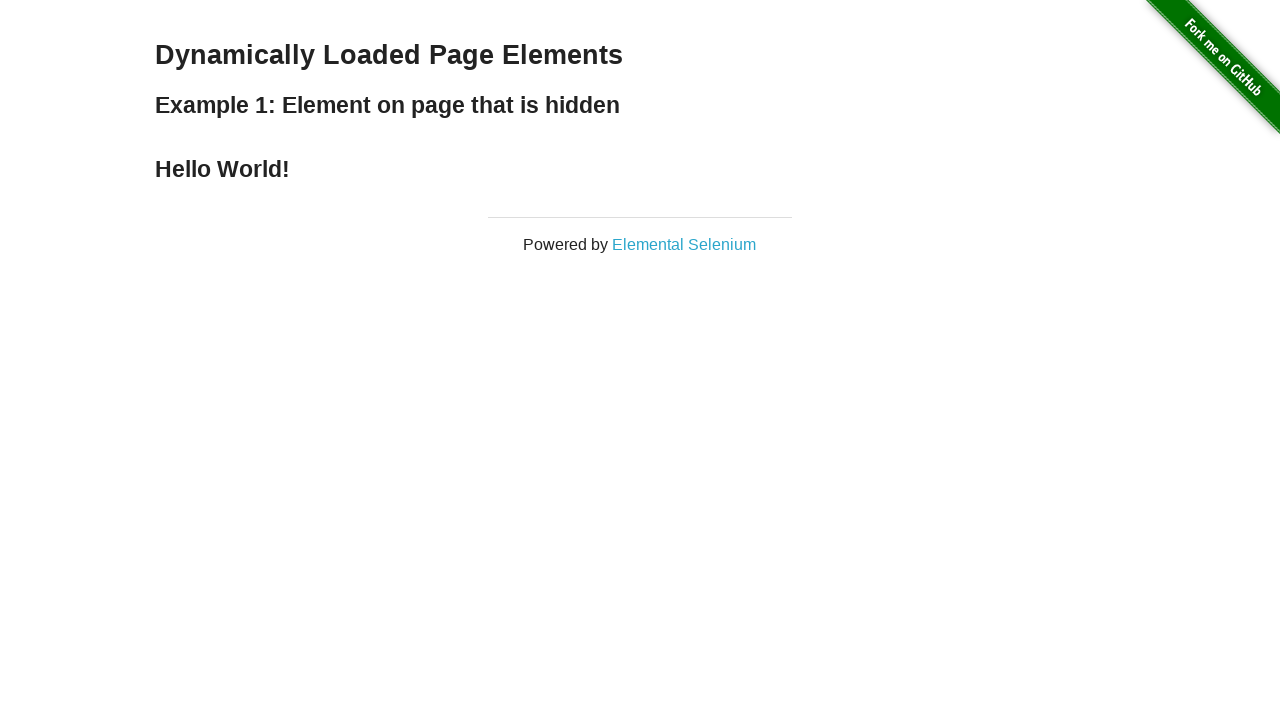

Verified 'Hello World!' text is displayed
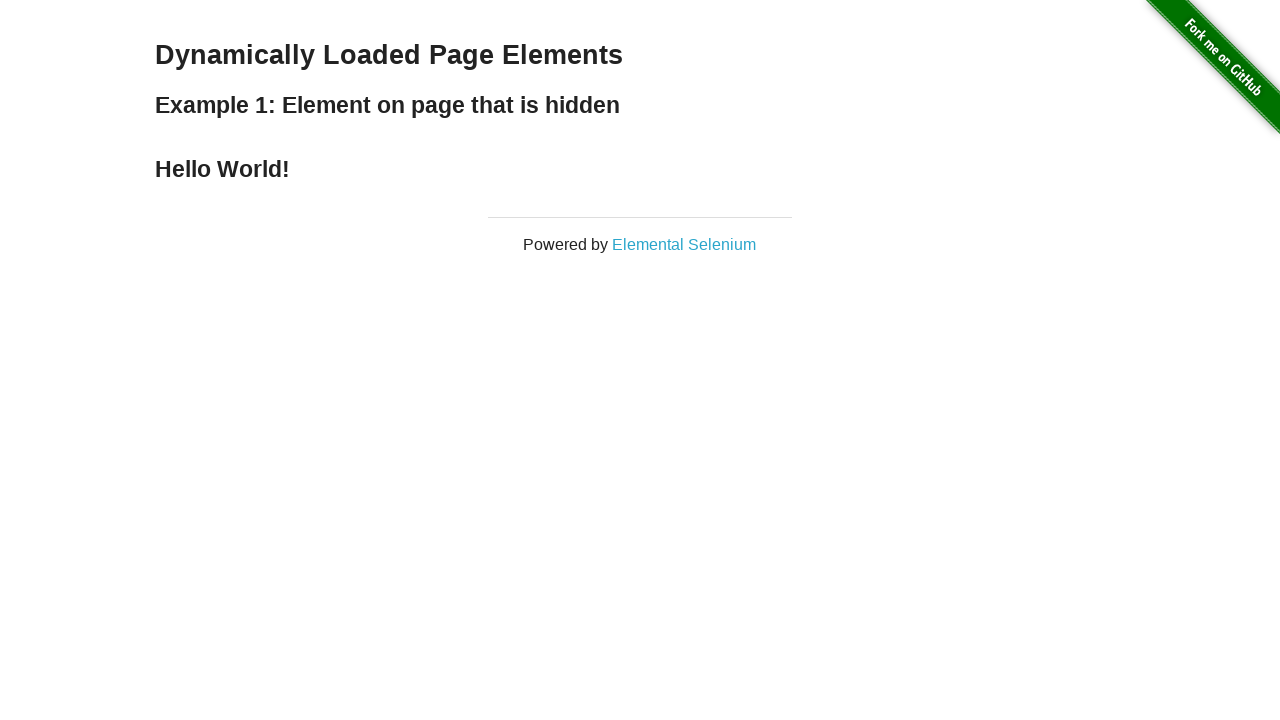

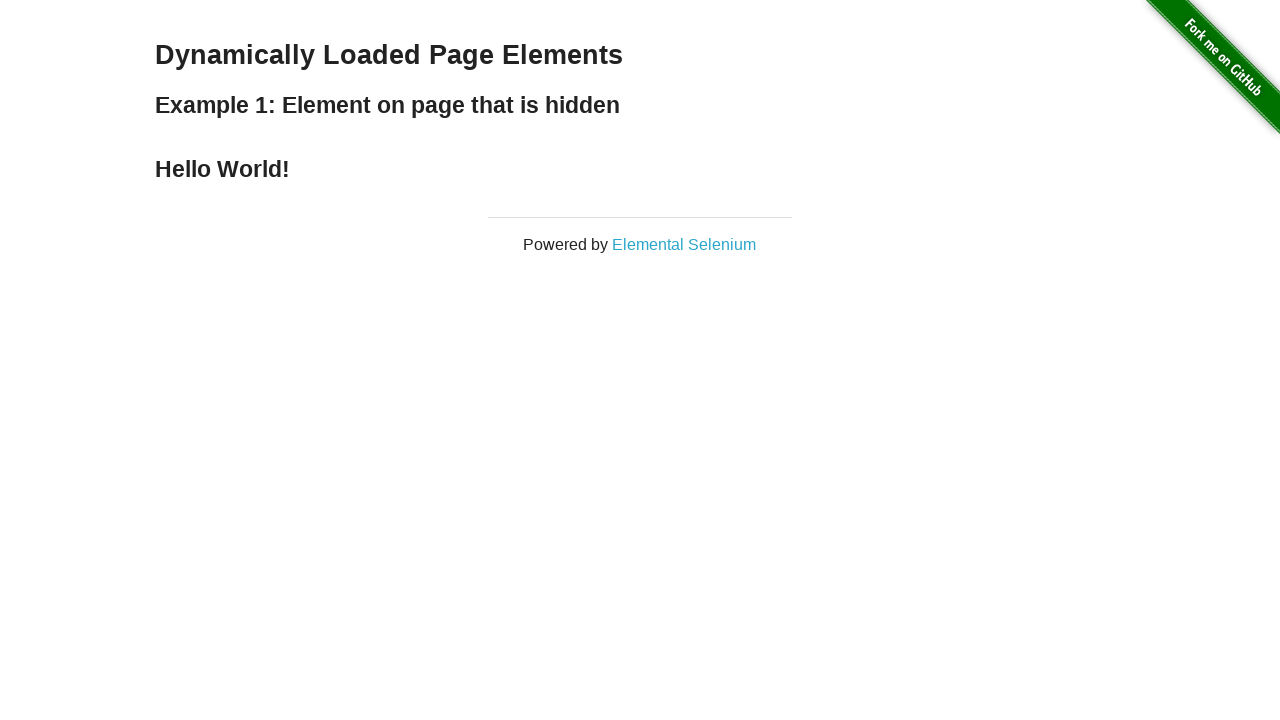